Navigates to the Selenium website, clicks on Downloads, and then clicks on the Ruby API Docs link using XPath axes

Starting URL: https://www.selenium.dev/

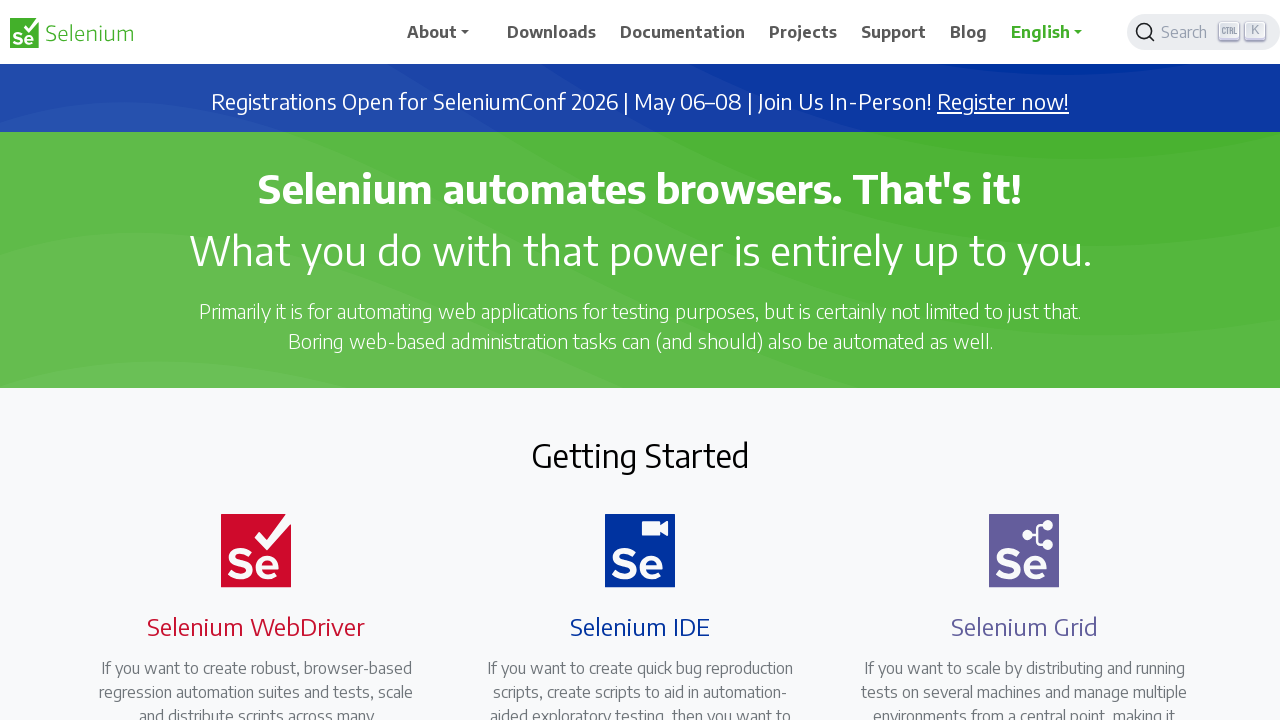

Clicked on Downloads link at (552, 32) on xpath=//a/span[text()='Downloads']
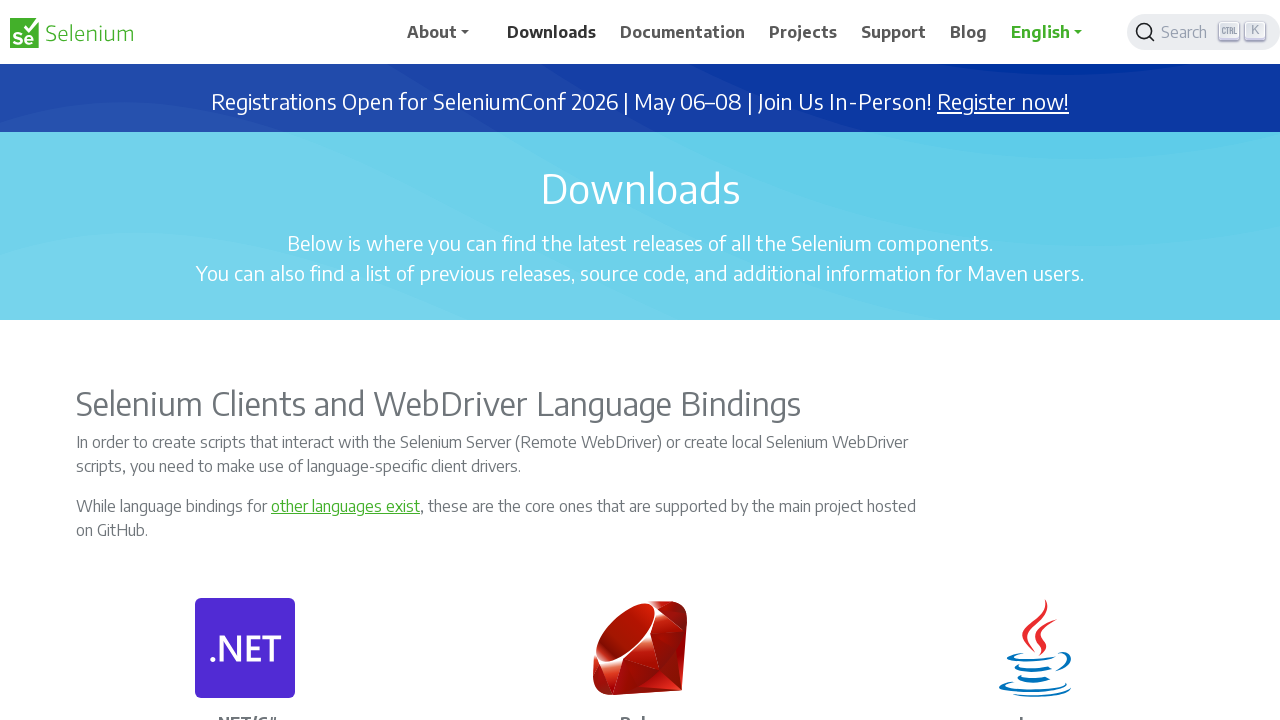

Waited 2 seconds for page to load
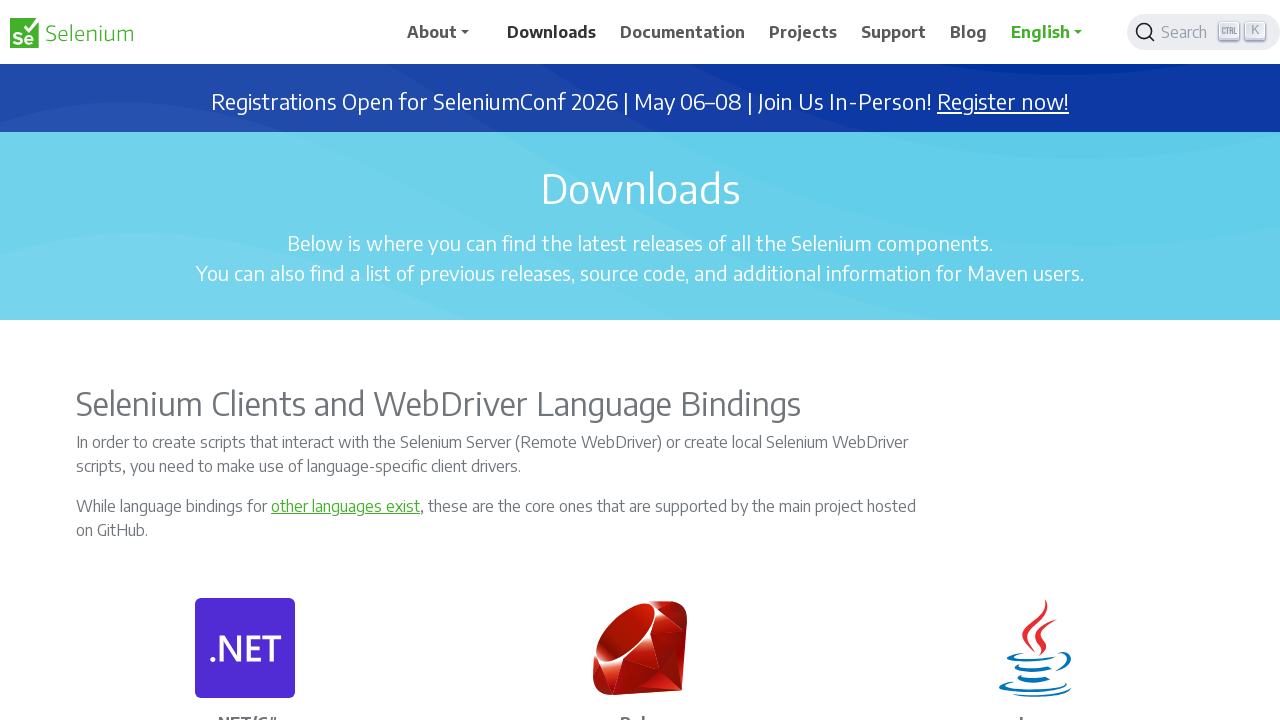

Clicked on Ruby API Docs link using XPath axes at (640, 360) on xpath=//p[text()='Ruby']/parent::div/child::p/a[text()='API Docs']
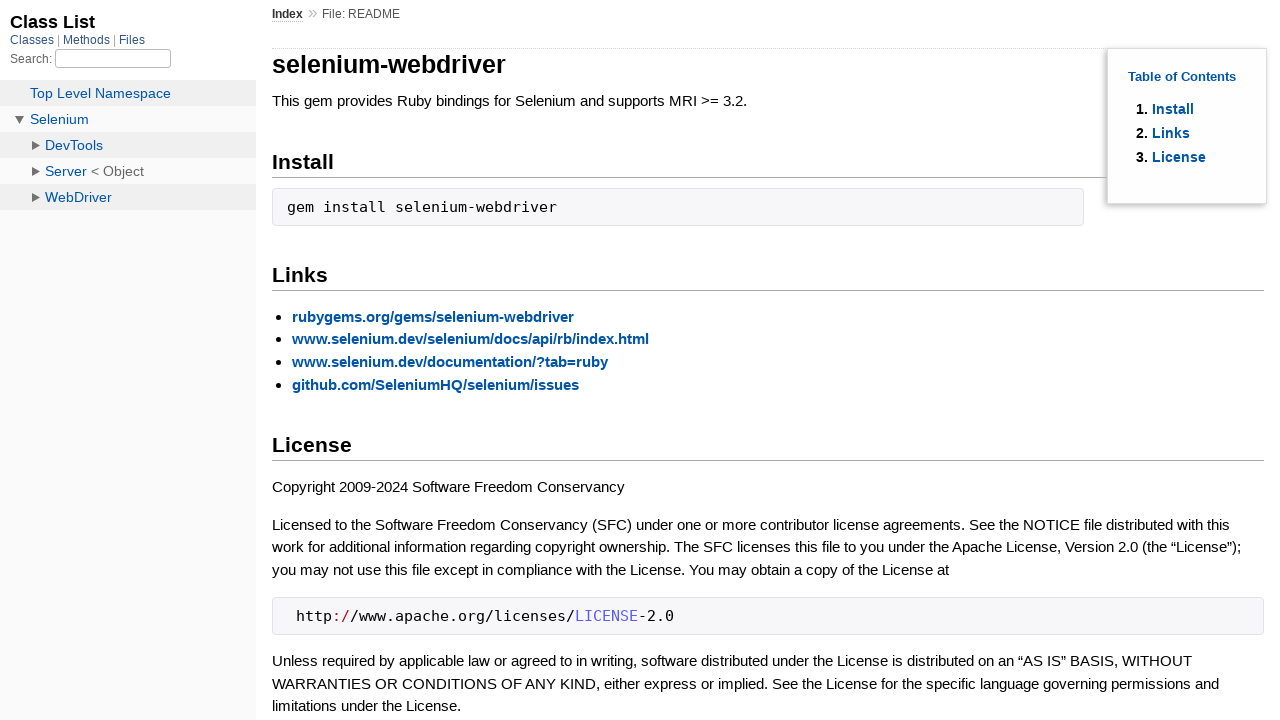

Waited 2 seconds to see the result
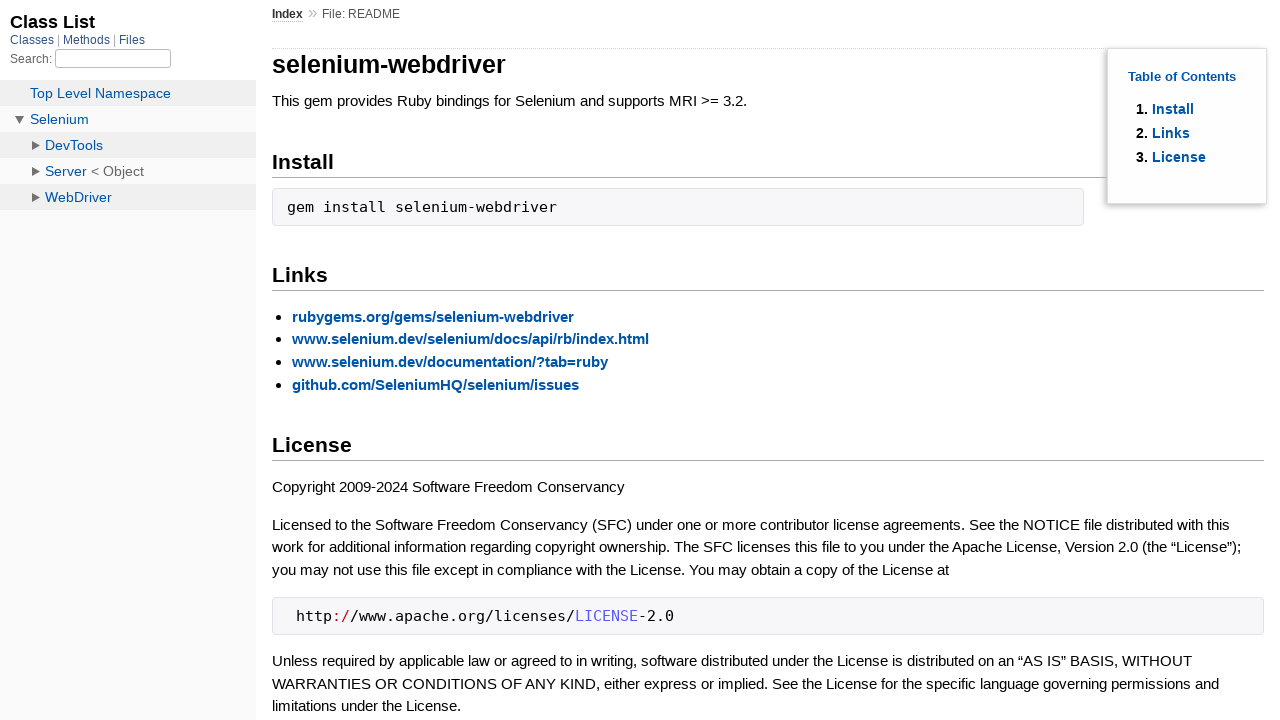

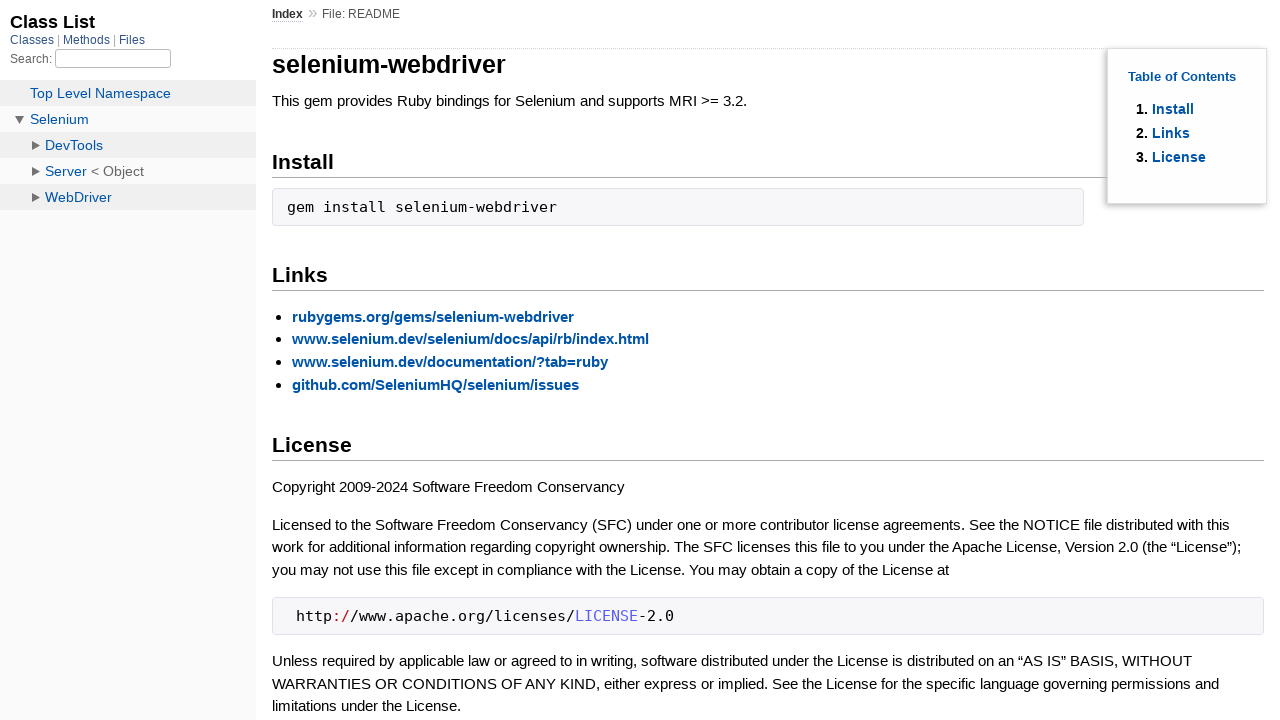